Tests an explicit wait scenario where the script waits for a price element to show "100", then clicks a book button, calculates a mathematical value based on displayed input, and submits the answer

Starting URL: http://suninjuly.github.io/explicit_wait2.html

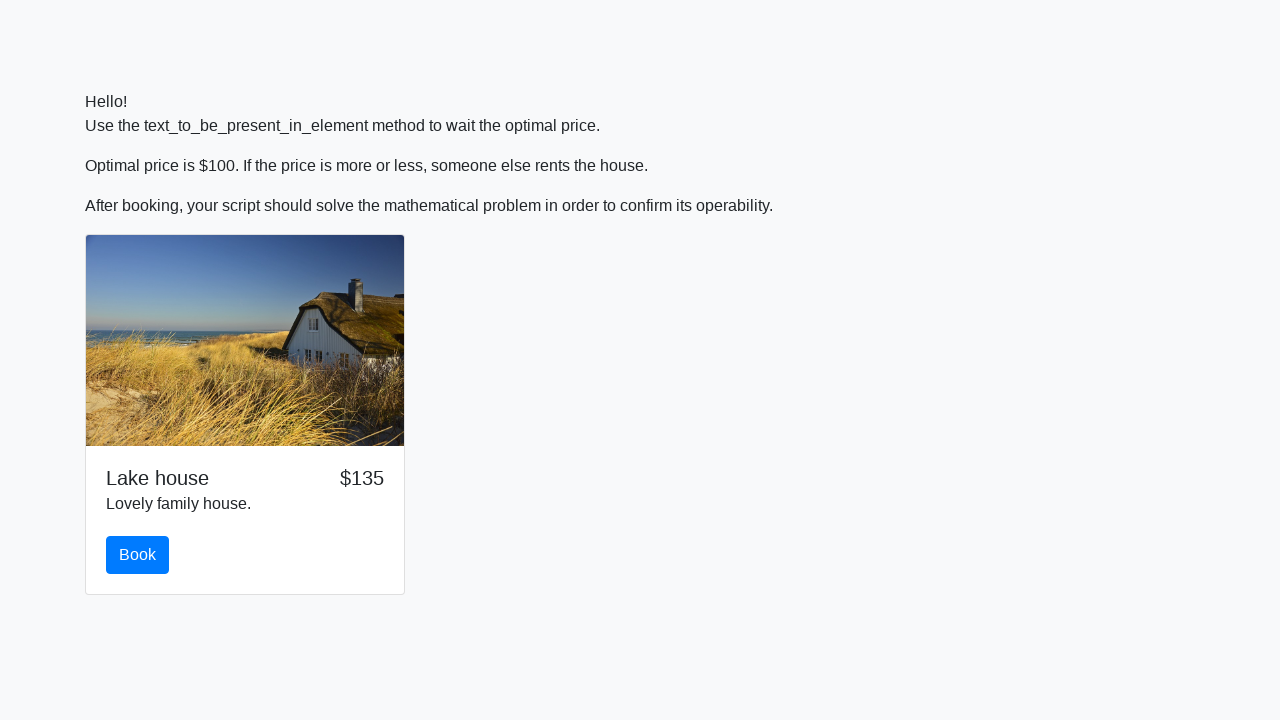

Waited for price element to show '100'
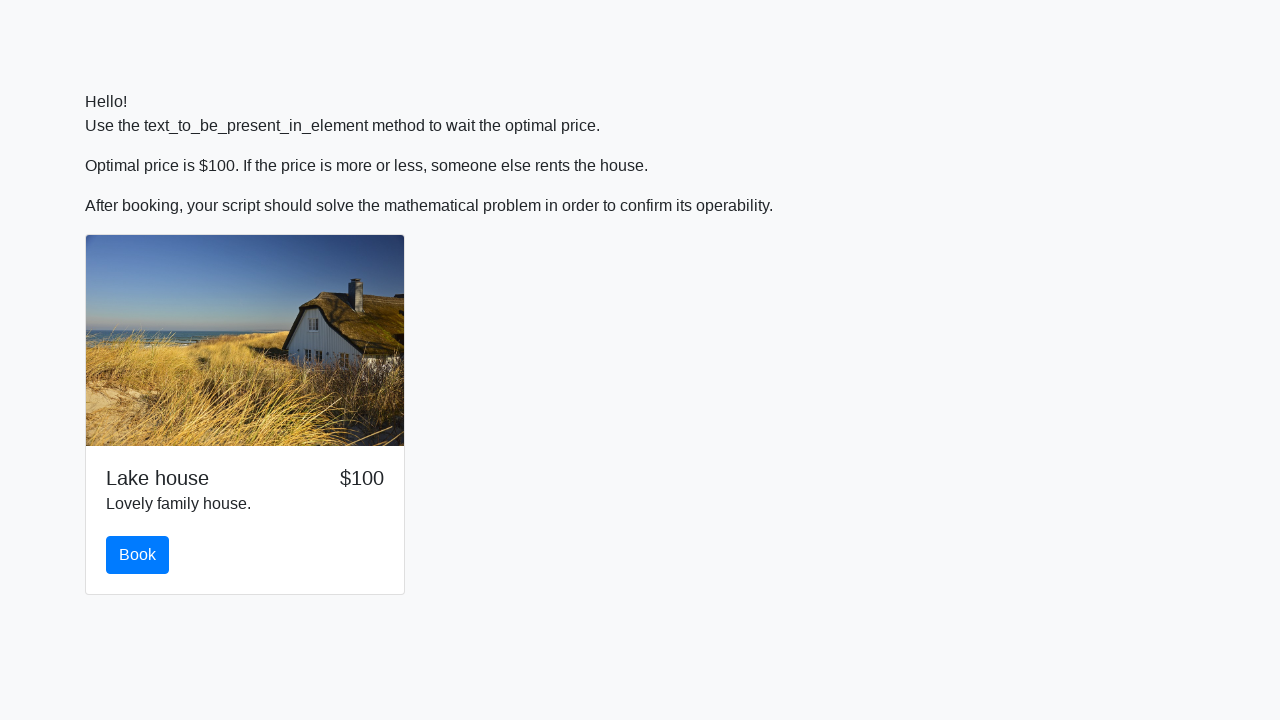

Clicked the book button at (138, 555) on #book
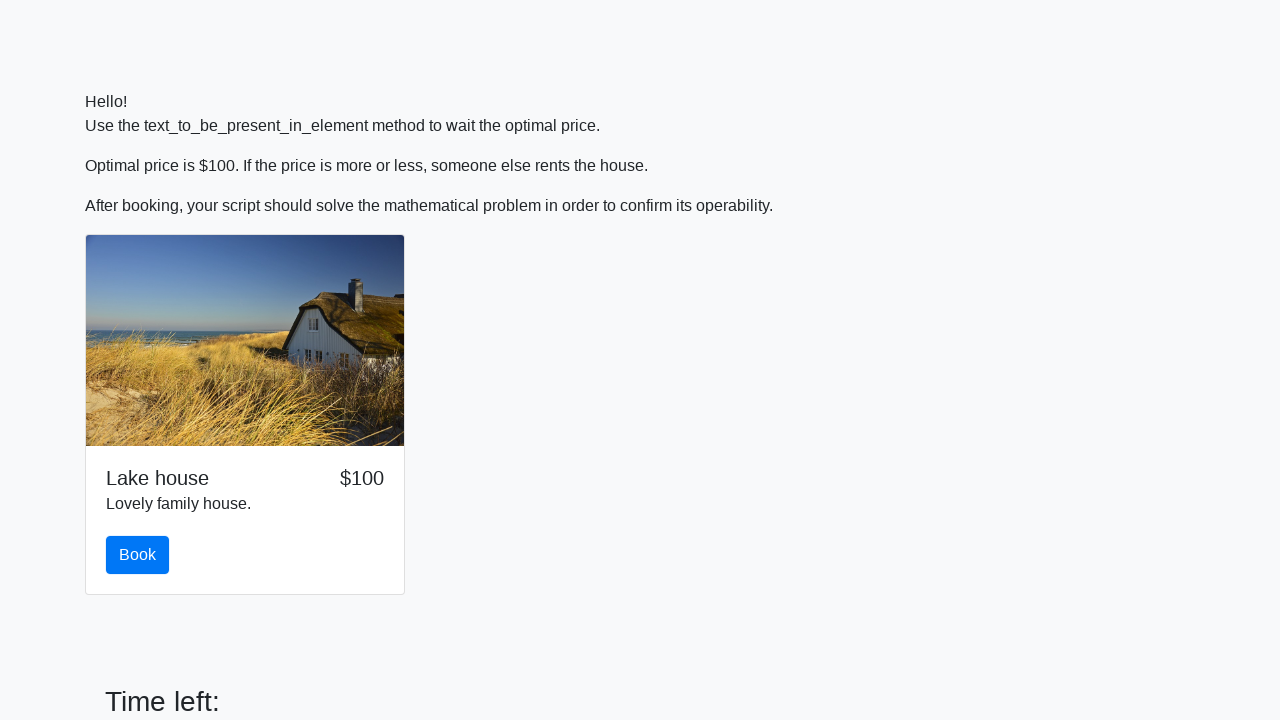

Retrieved x value from input_value element: 523
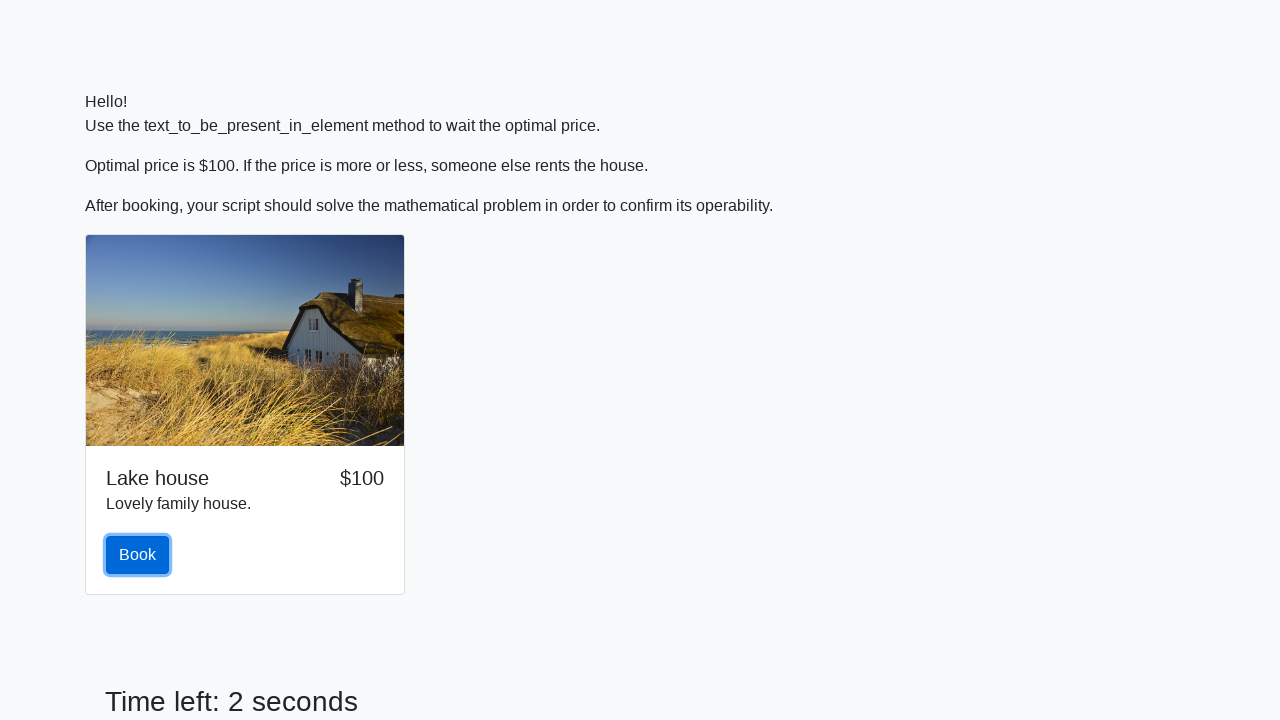

Calculated y value using mathematical formula: 2.482078206761555
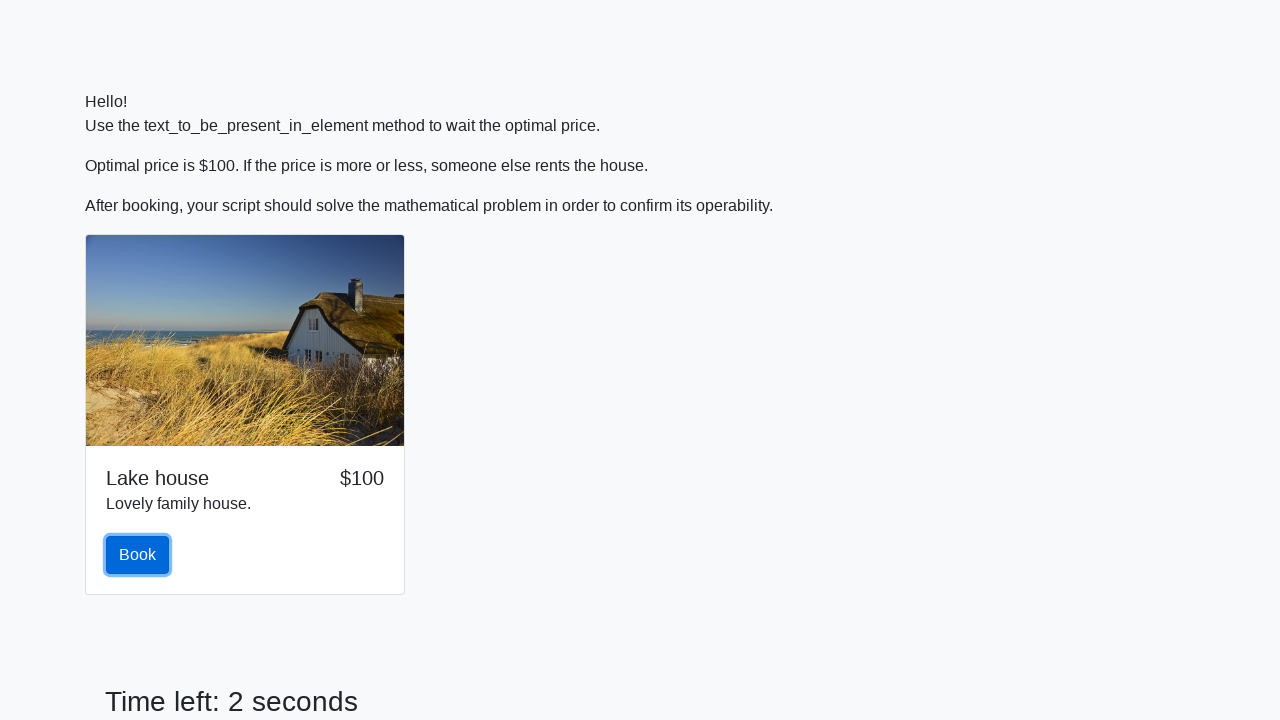

Filled answer field with calculated value: 2.482078206761555 on #answer
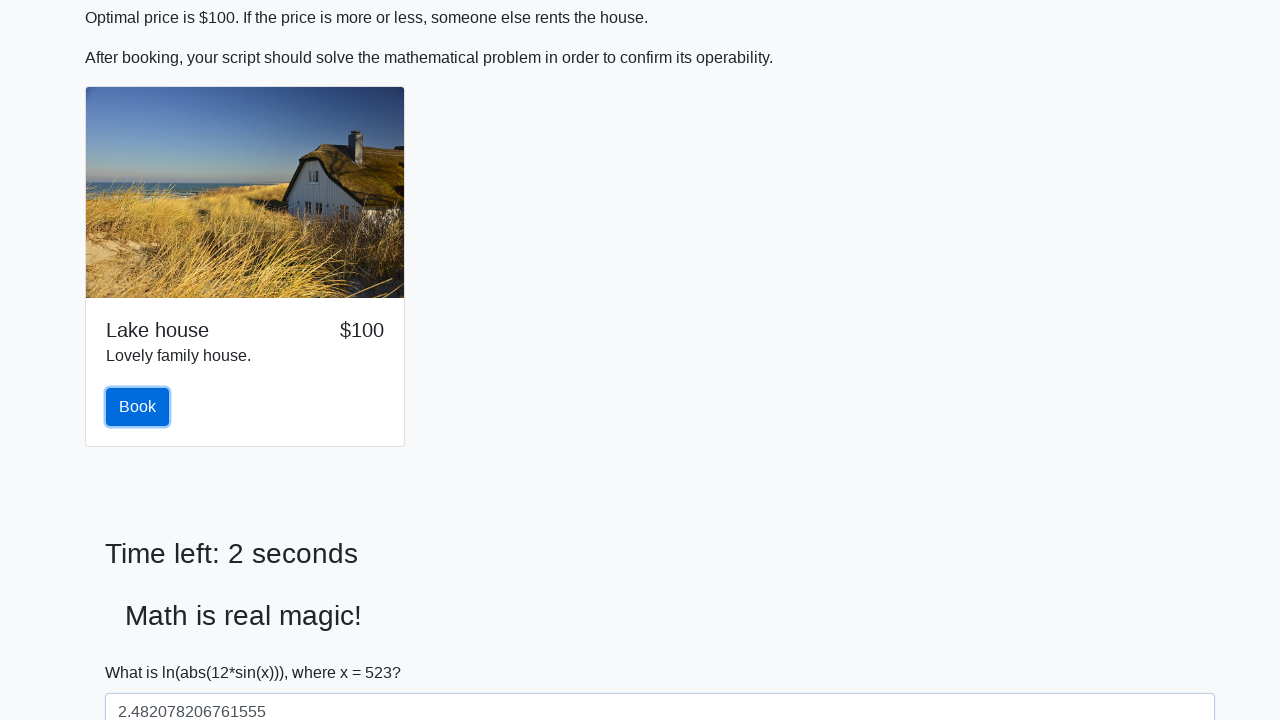

Clicked the solve button to submit answer at (143, 651) on #solve
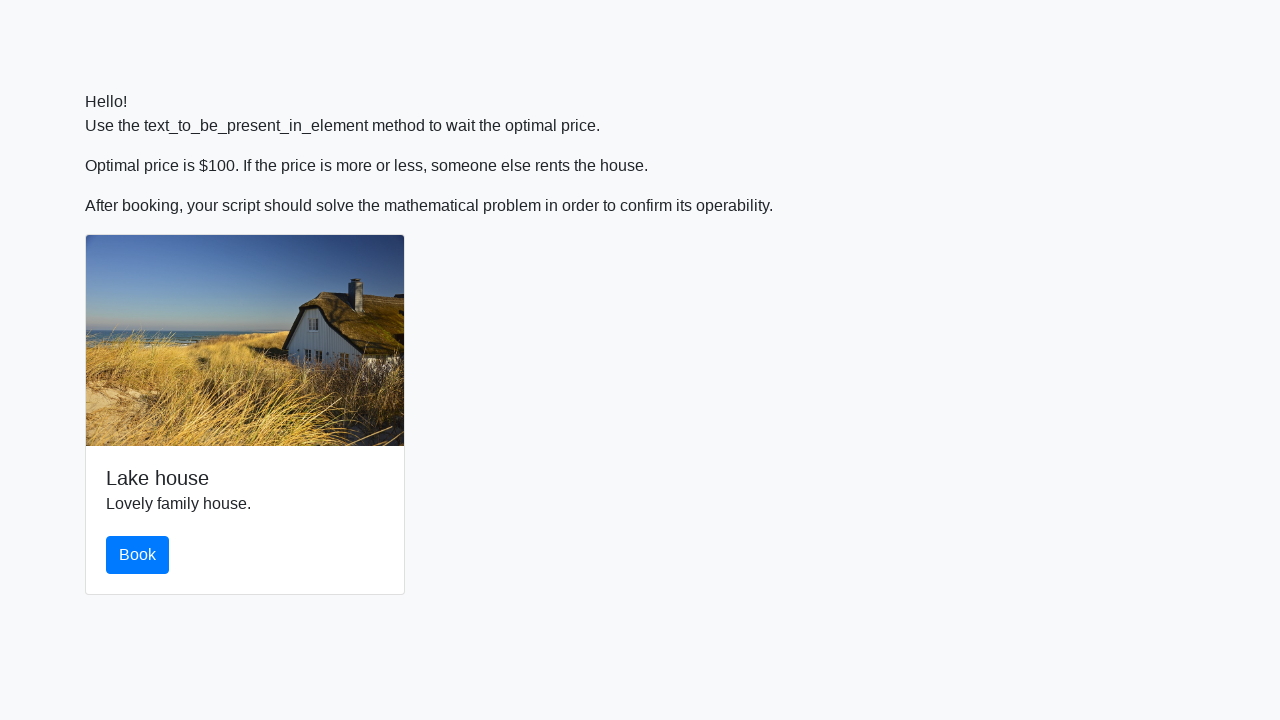

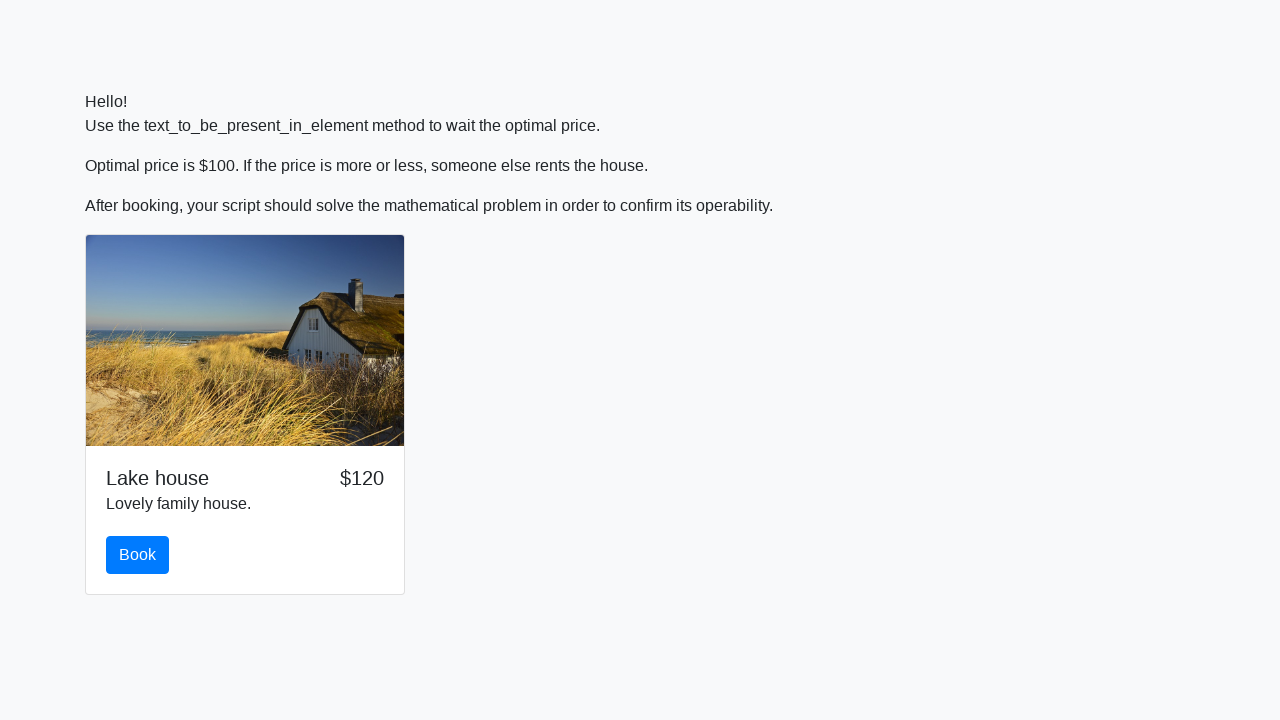